Tests the shadow DOM practice link by clicking it and navigating to the shadow DOM page.

Starting URL: https://selectorshub.com/xpath-practice-page/

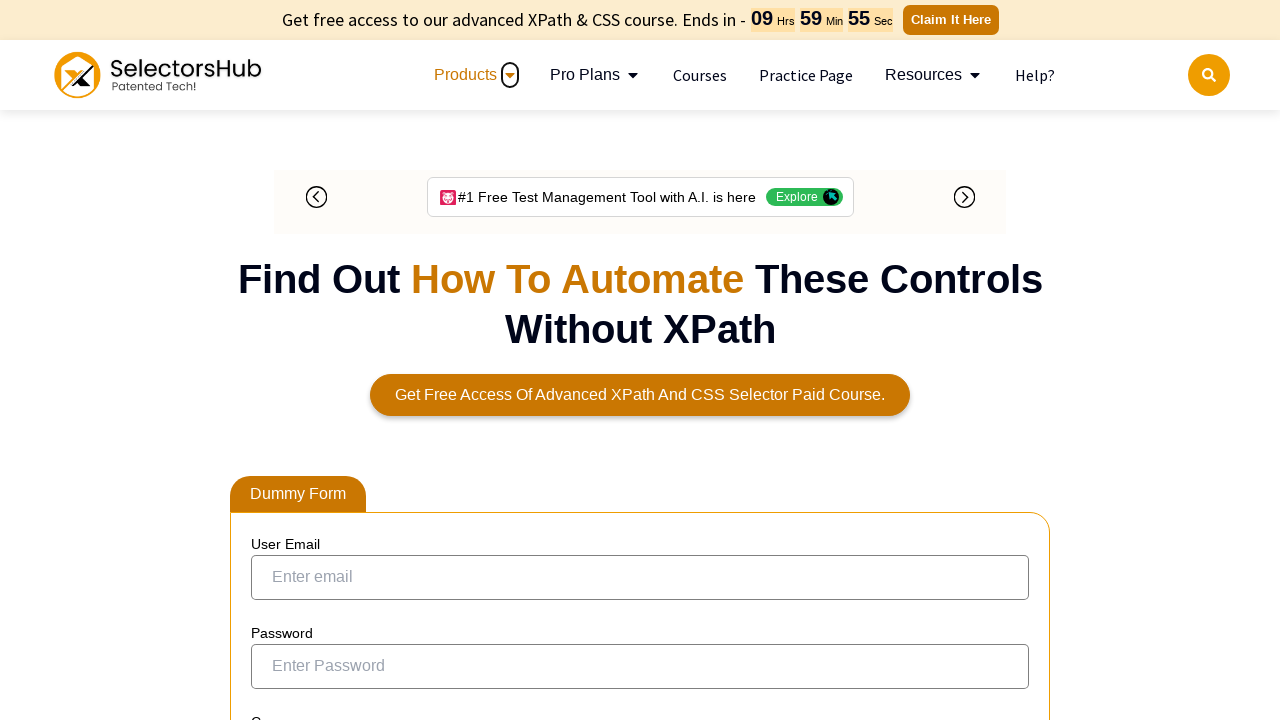

Clicked shadow DOM practice link at (466, 361) on a:has-text('Click to practice shadow dom inside iframe scenario')
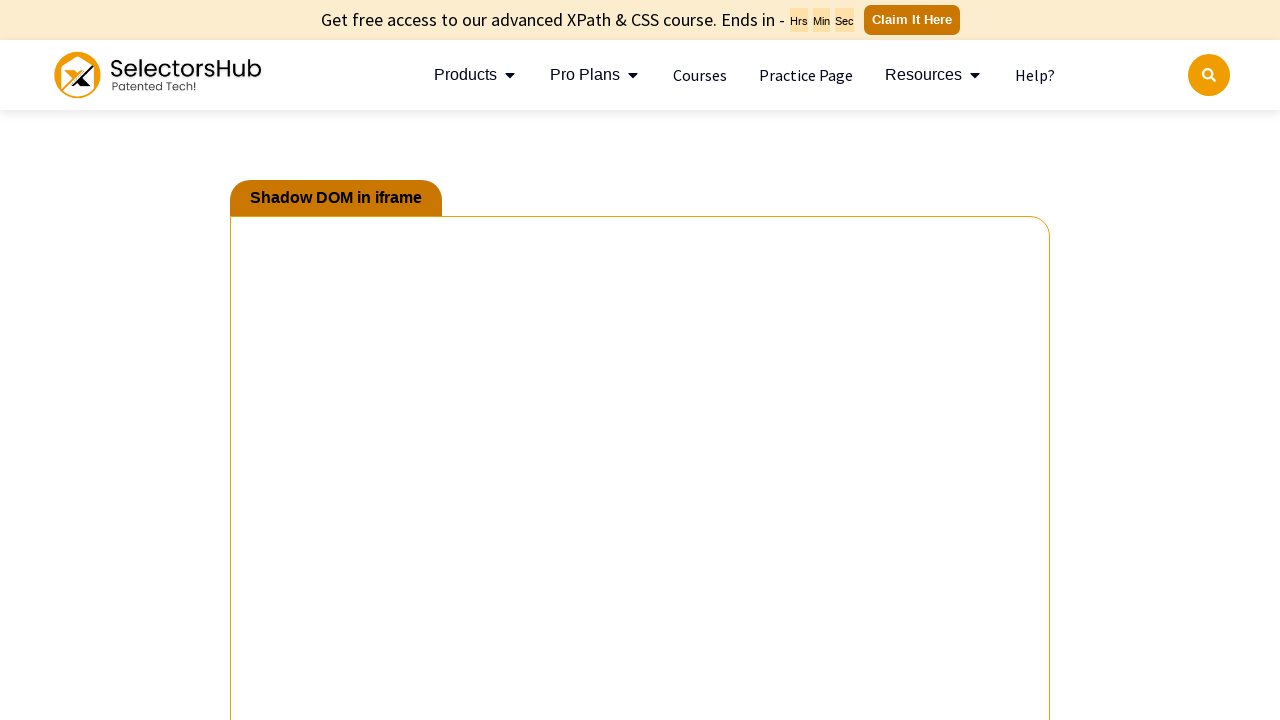

Shadow DOM page loaded successfully
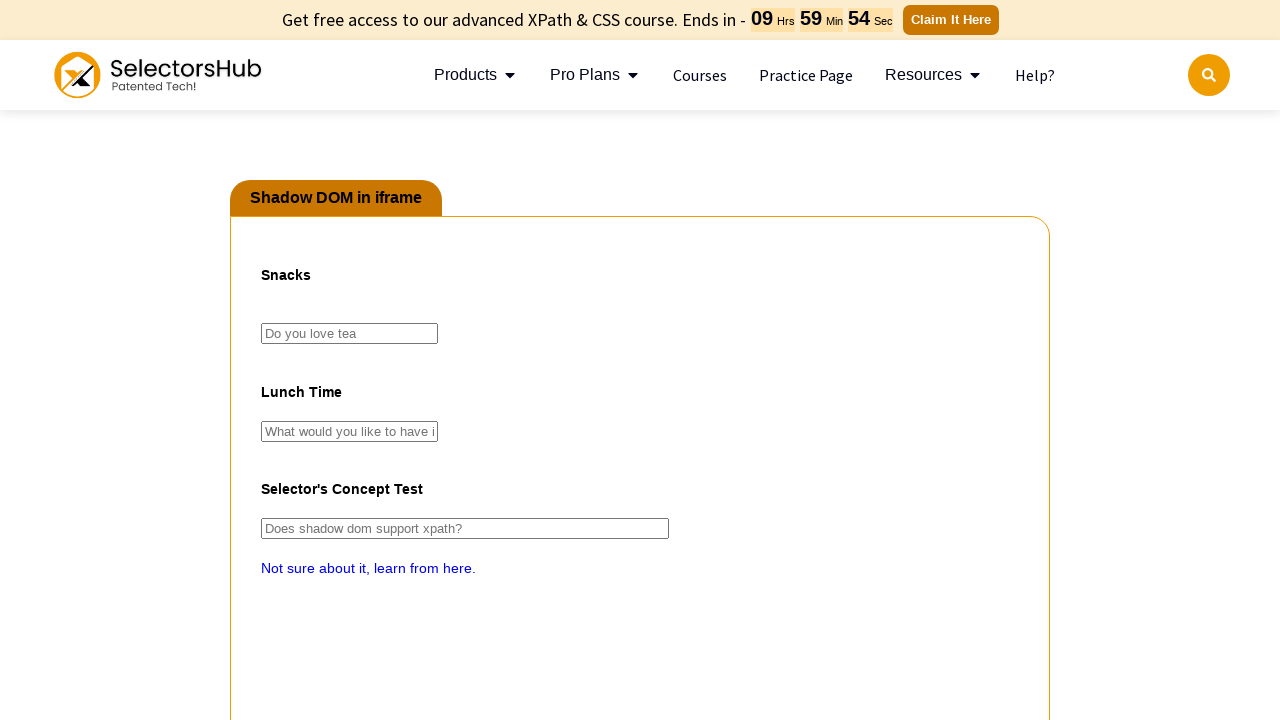

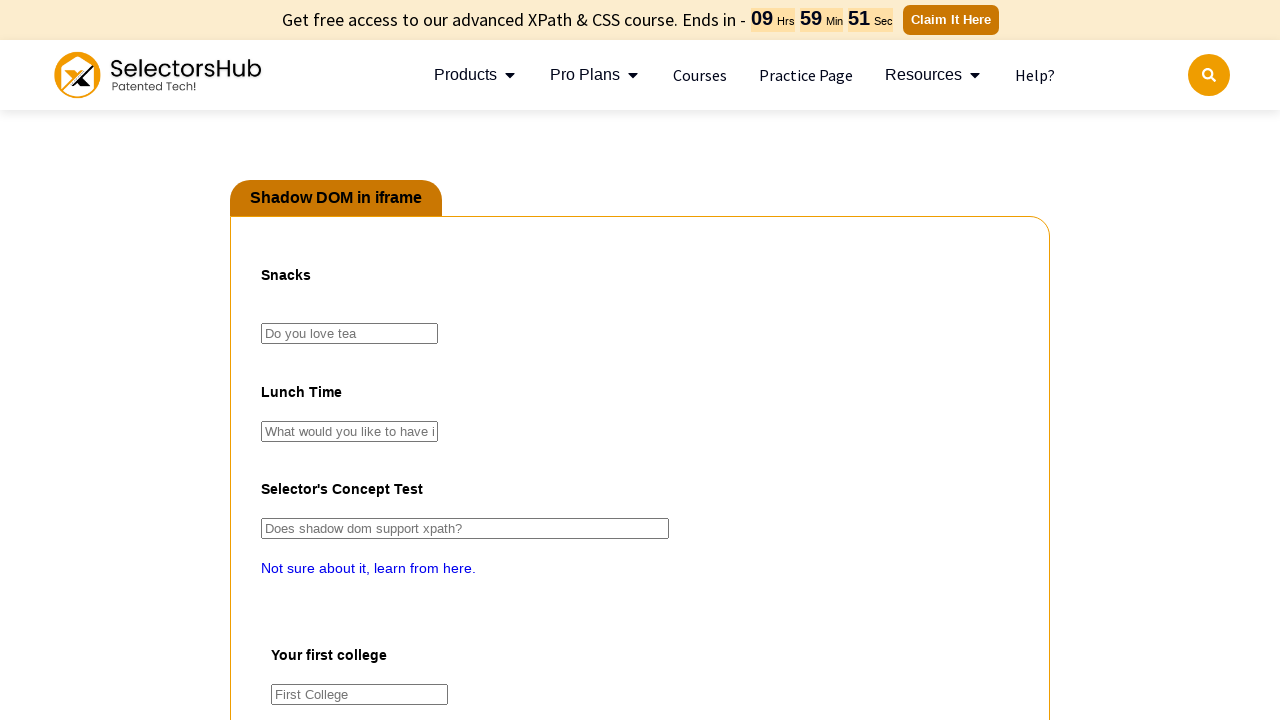